Tests multiselect dropdown functionality by selecting multiple options from a dropdown

Starting URL: https://semantic-ui.com/modules/dropdown.html

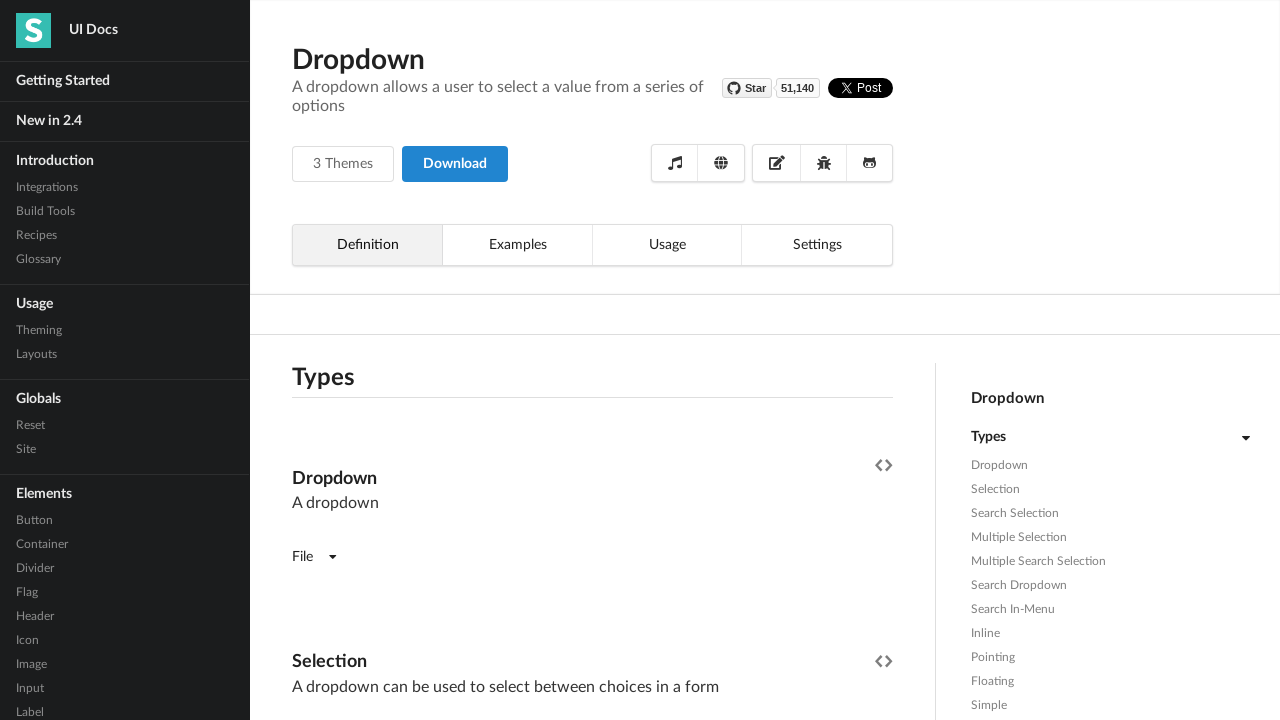

Clicked on first dropdown icon to open multiselect dropdown at (1245, 438) on i.dropdown.icon >> nth=0
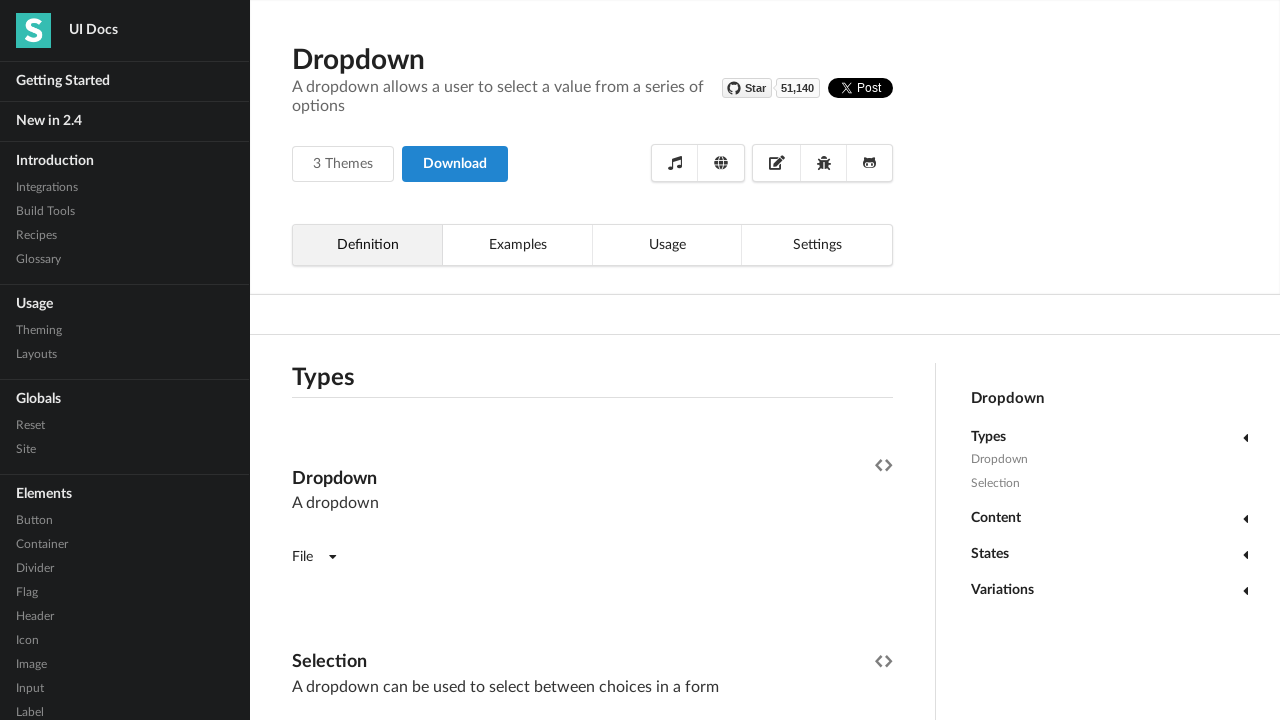

Waited for dropdown interaction to complete
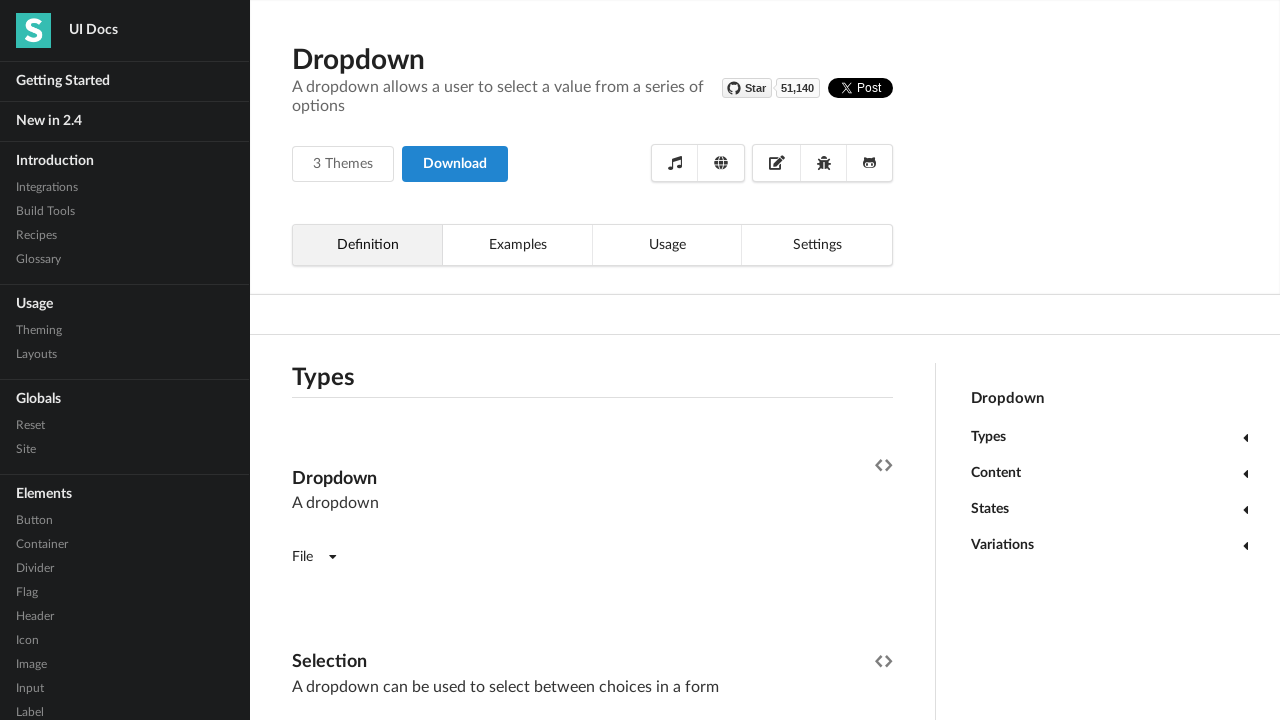

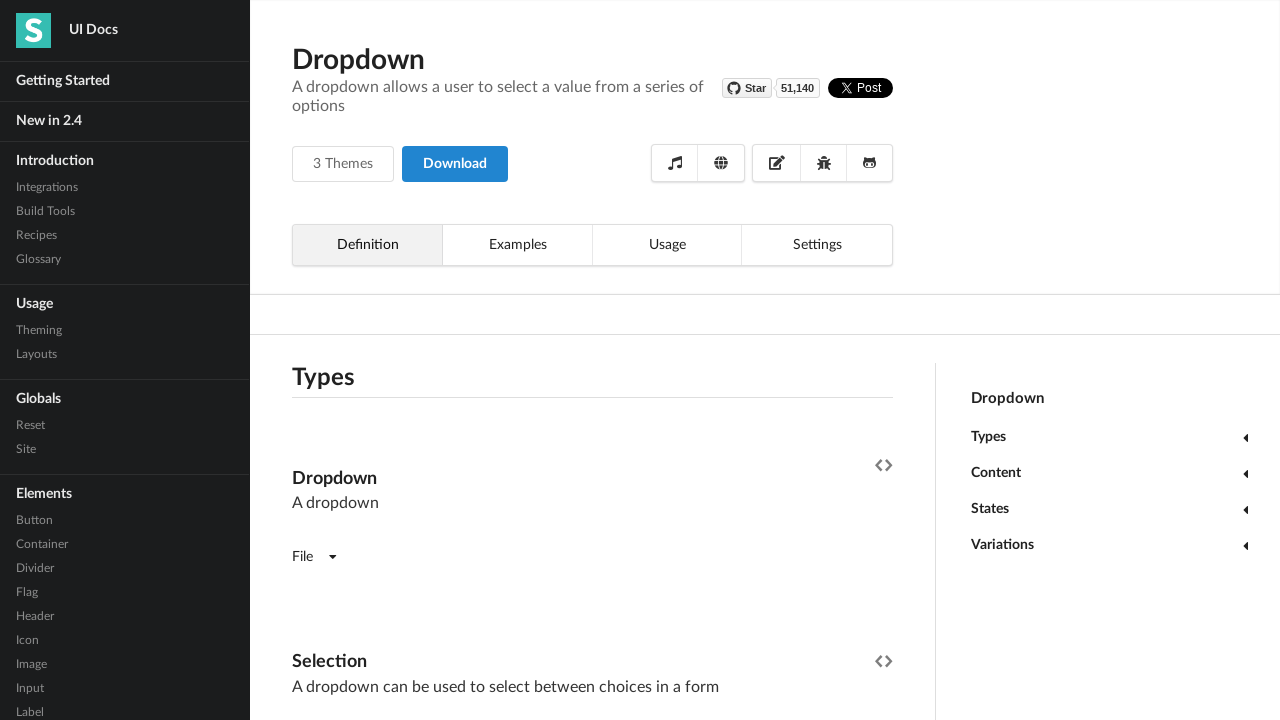